Tests various web element interactions including filling forms, clicking radio buttons, and verifying element properties on two different websites

Starting URL: https://trytestingthis.netlify.app/

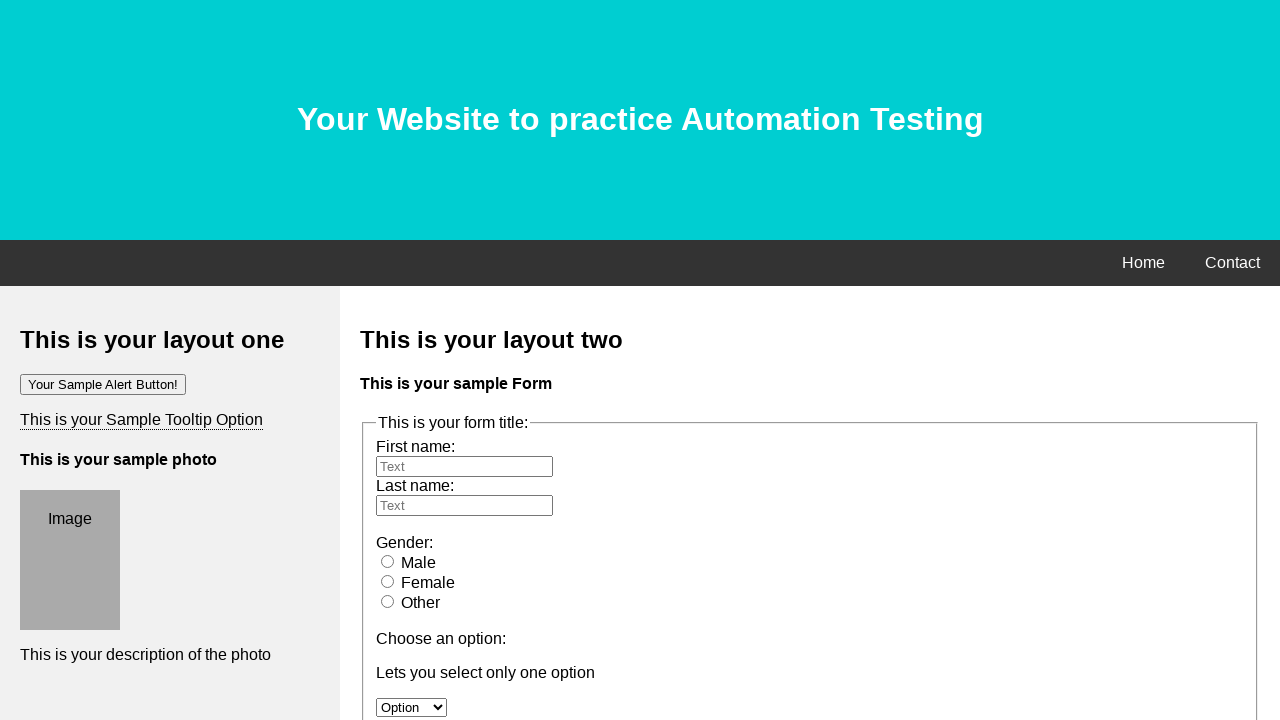

Filled first name field with 'Mohammad' on input#fname
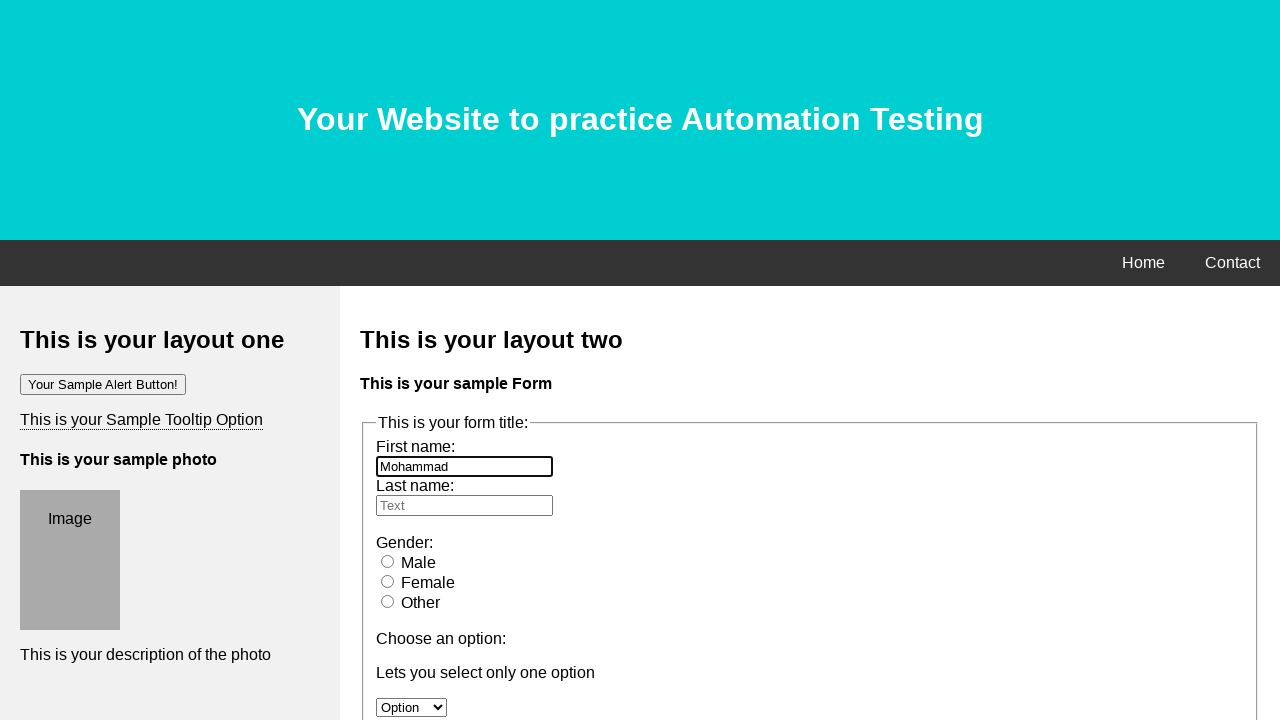

Clicked male radio button at (388, 561) on input#male
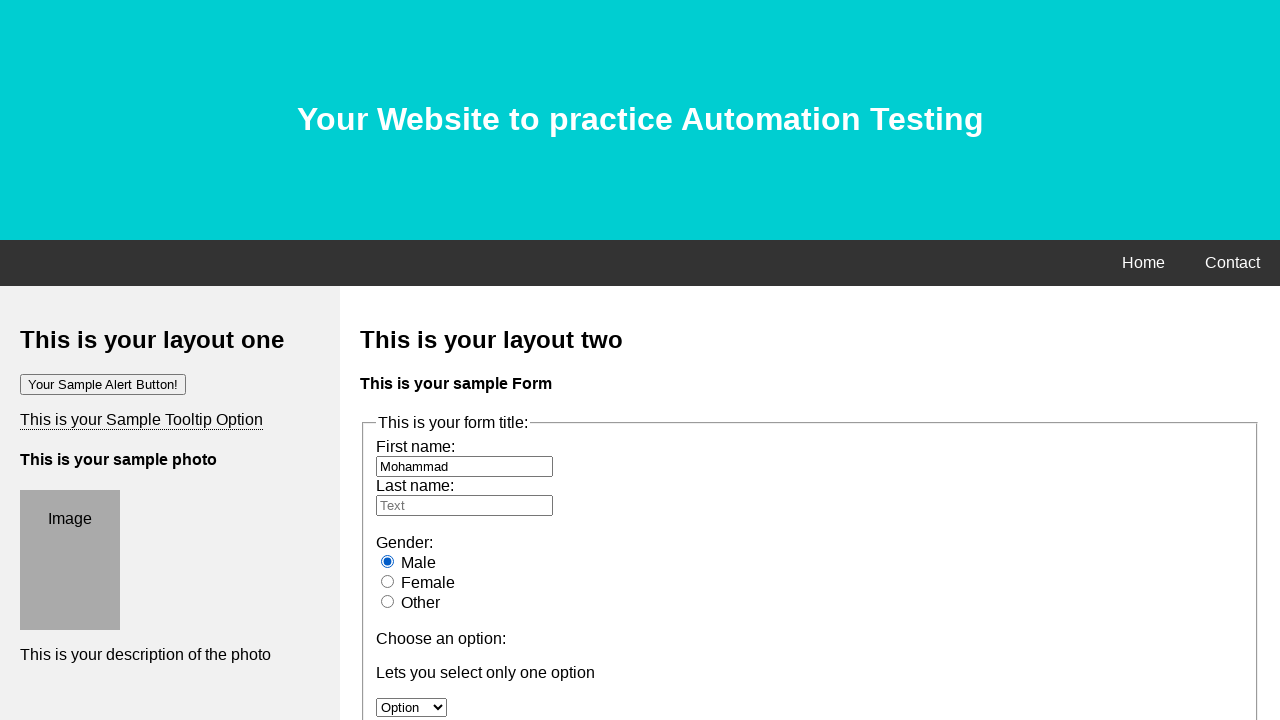

Waited 3 seconds for interaction
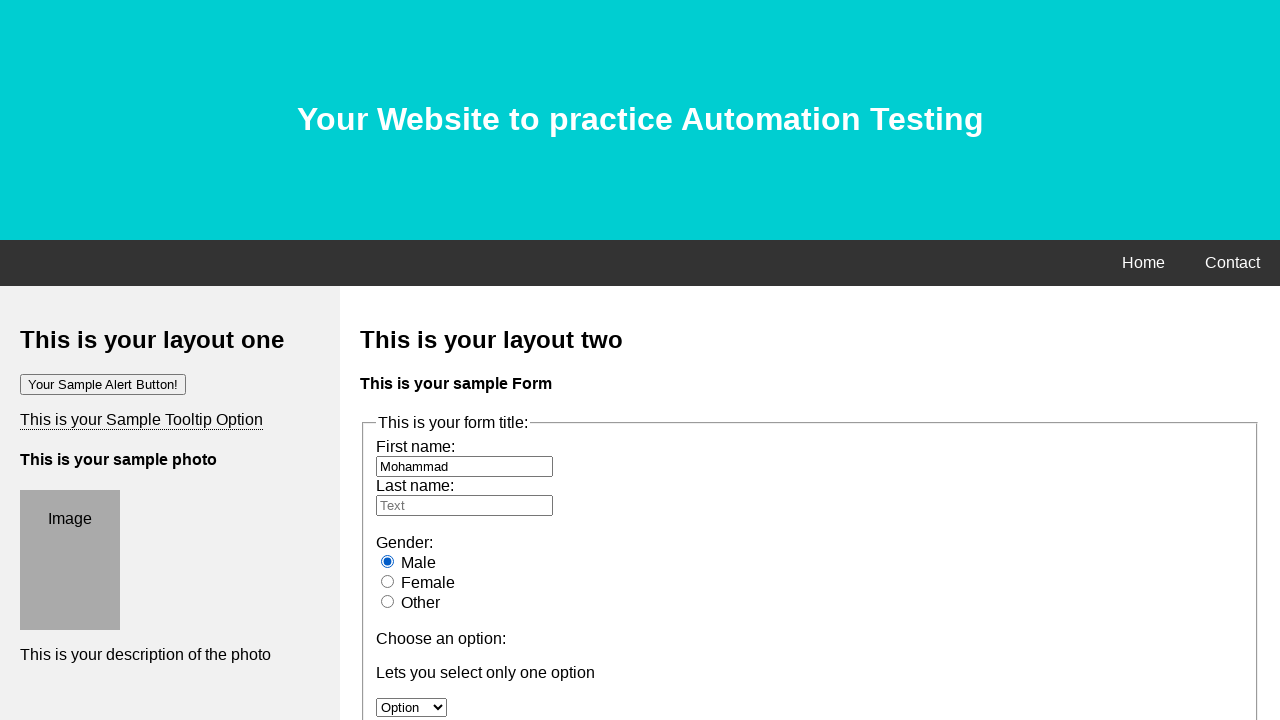

Cleared first name field on input#fname
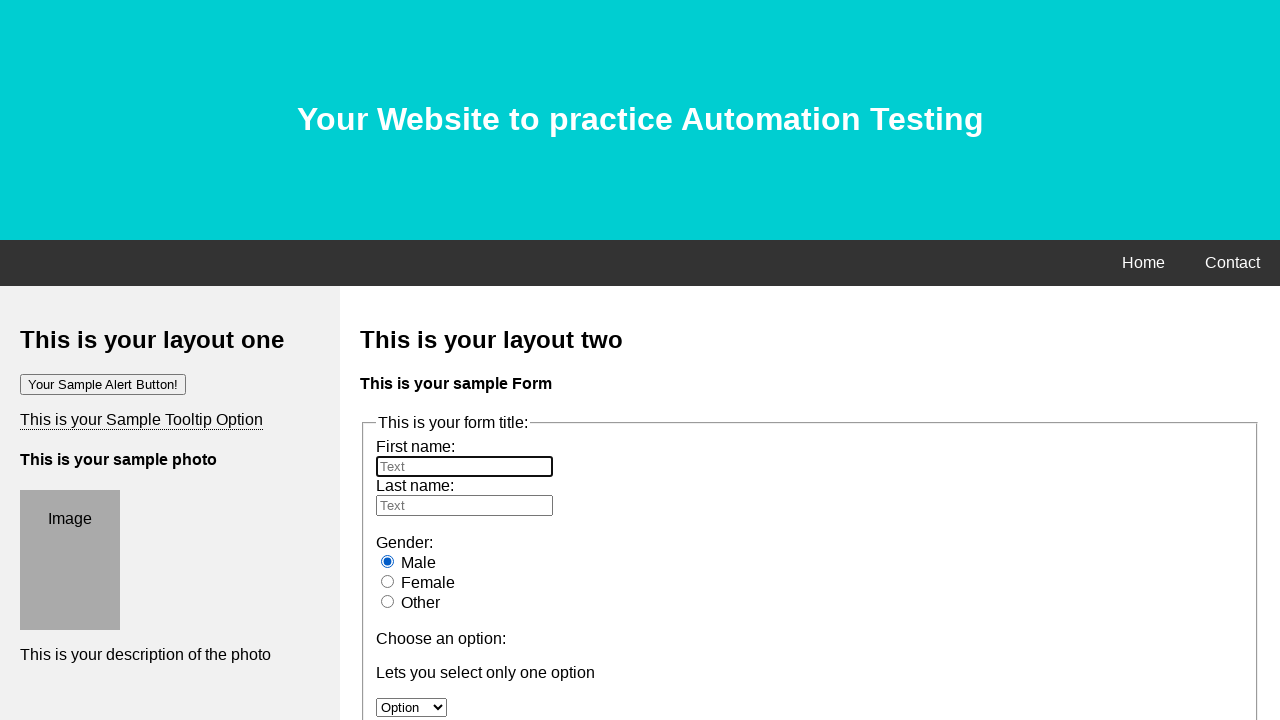

Waited 1 second
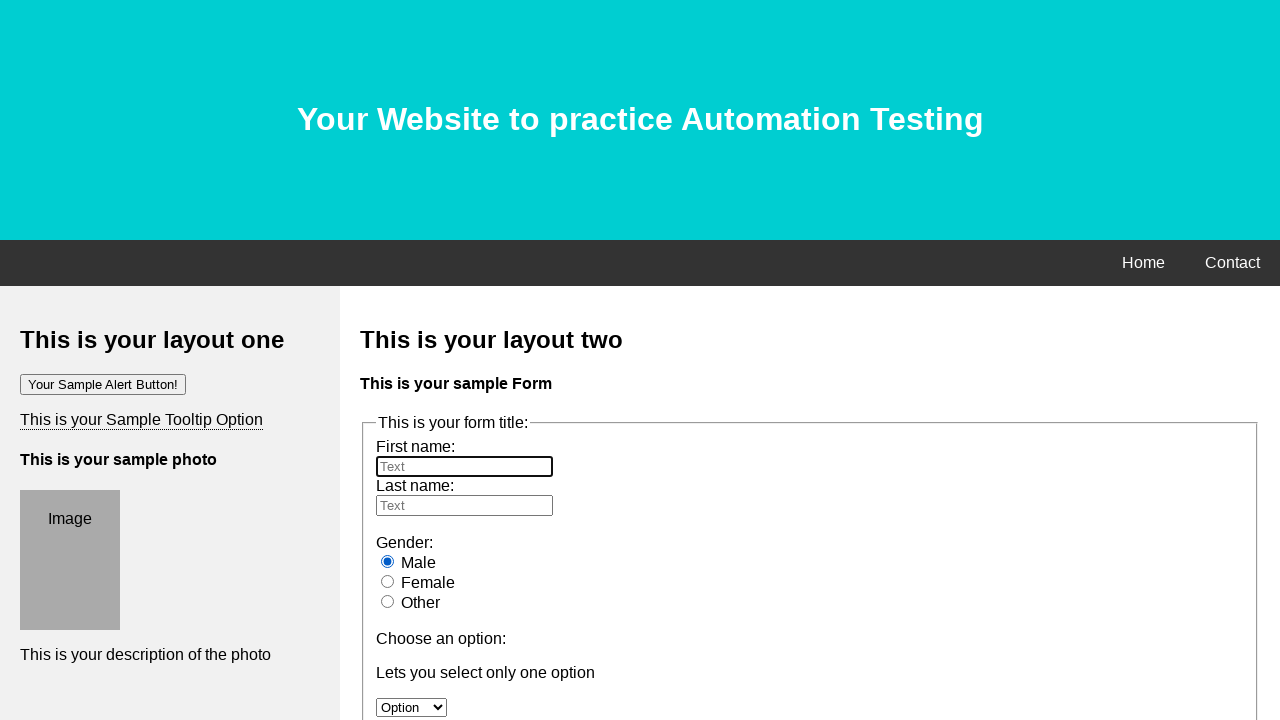

Retrieved value attribute from male radio button
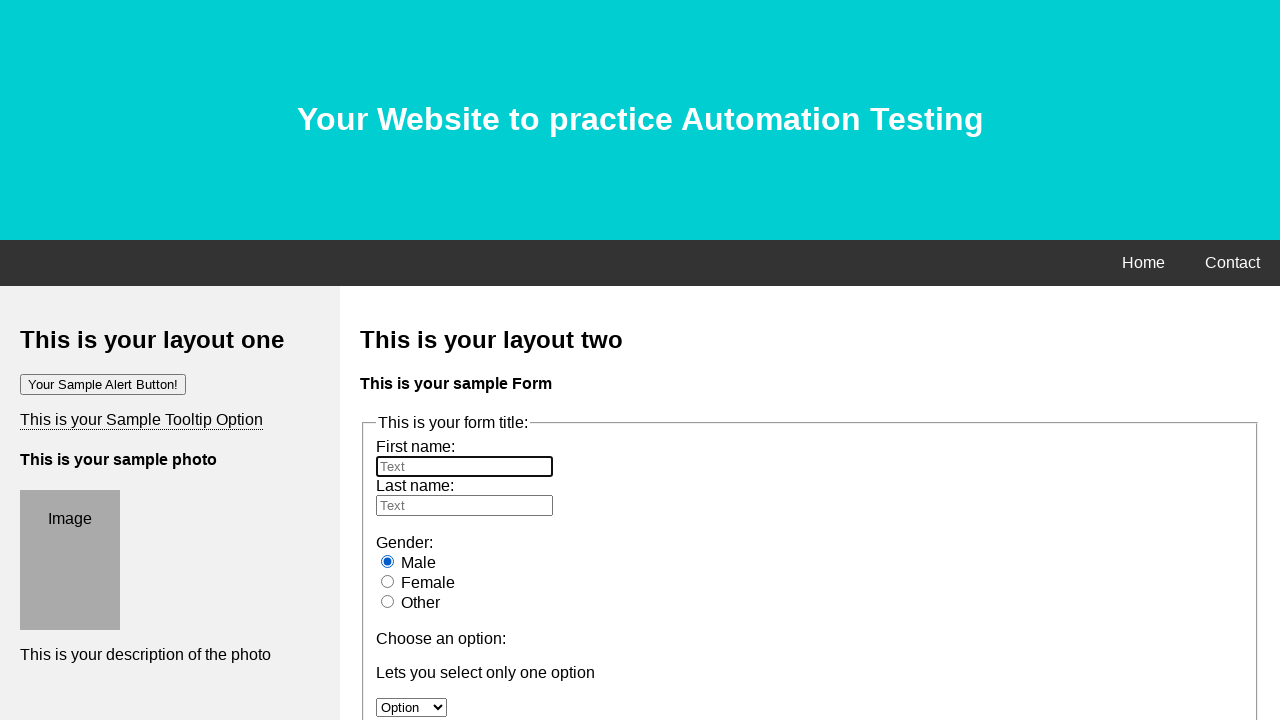

Retrieved type attribute from female radio button
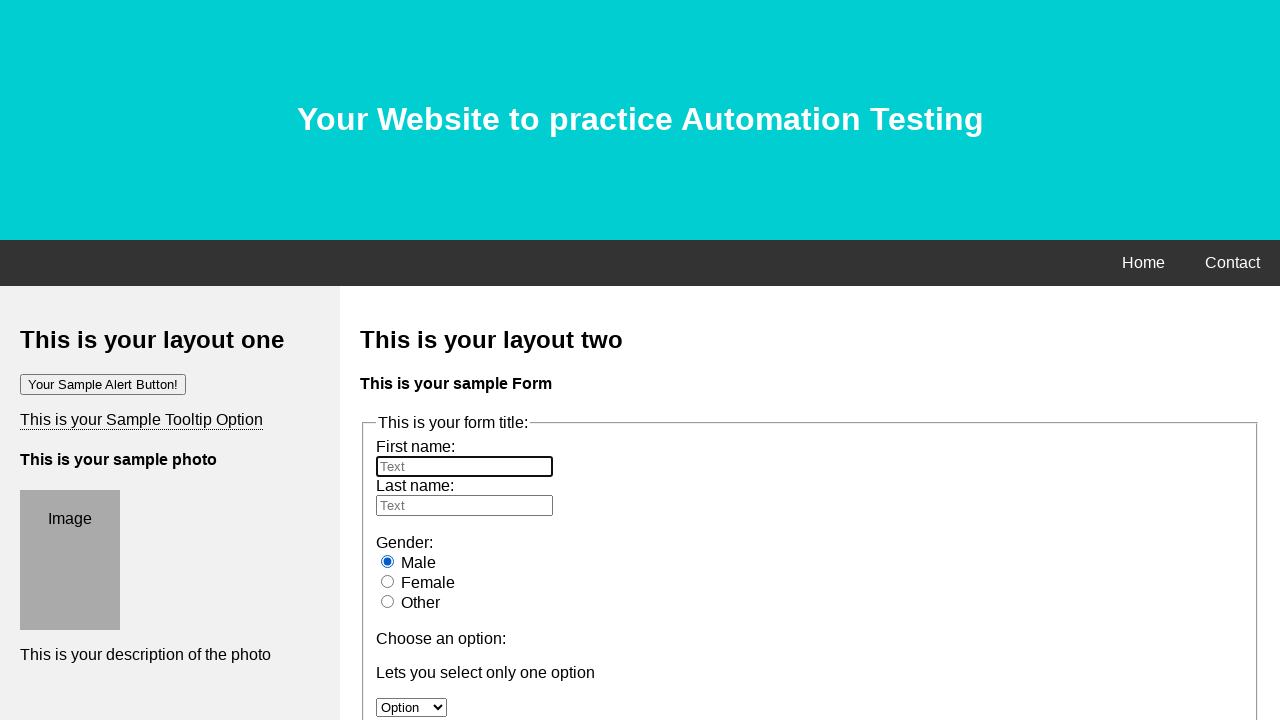

Retrieved id attribute from other radio button
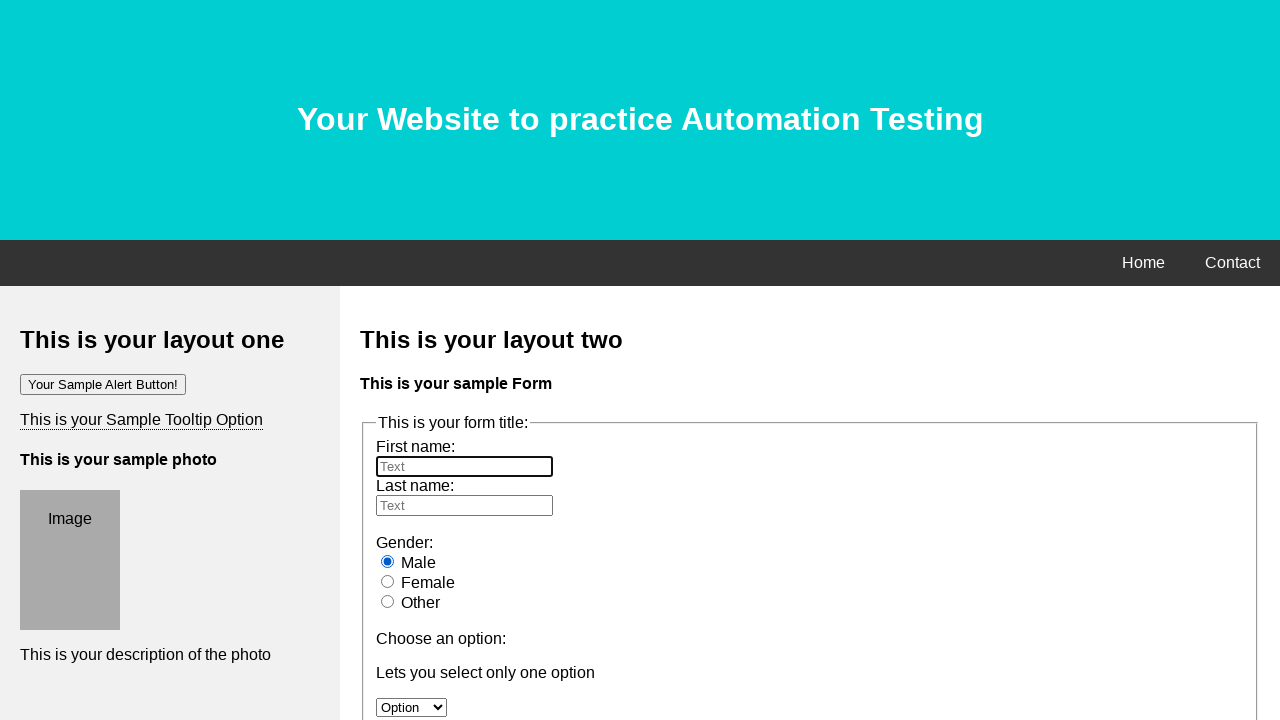

Evaluated color CSS property of male label
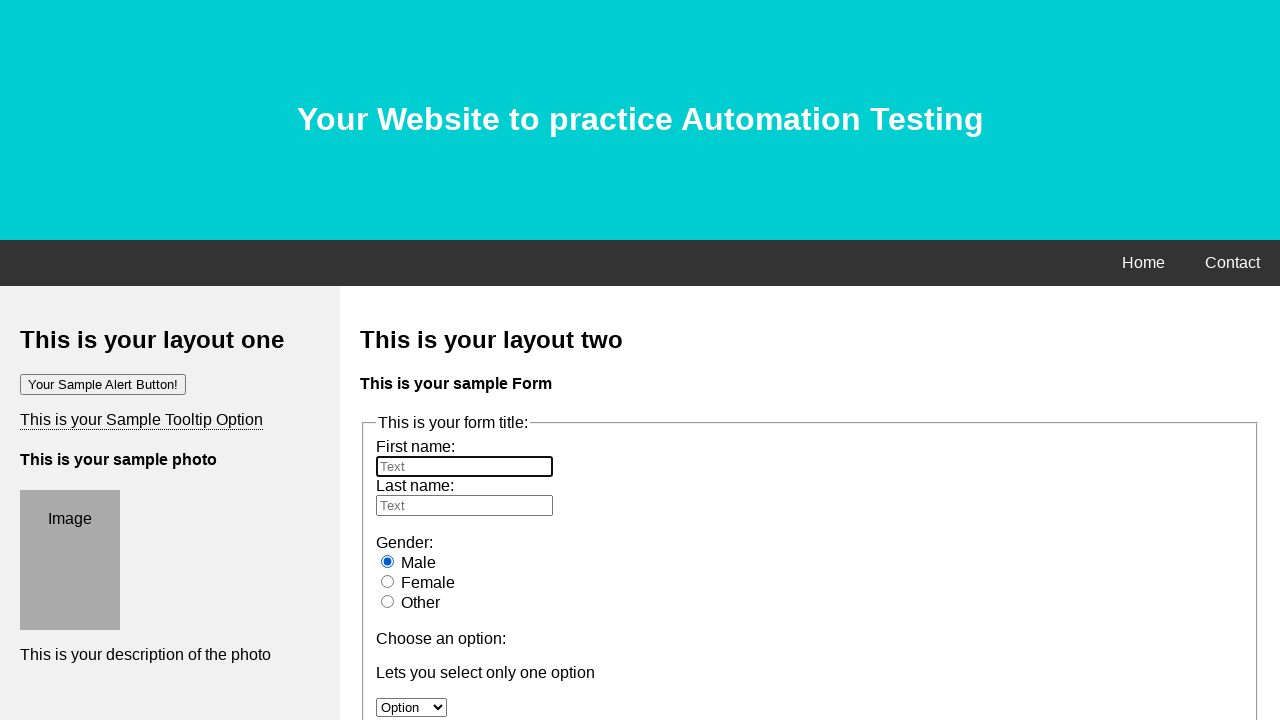

Evaluated fontSize CSS property of male label
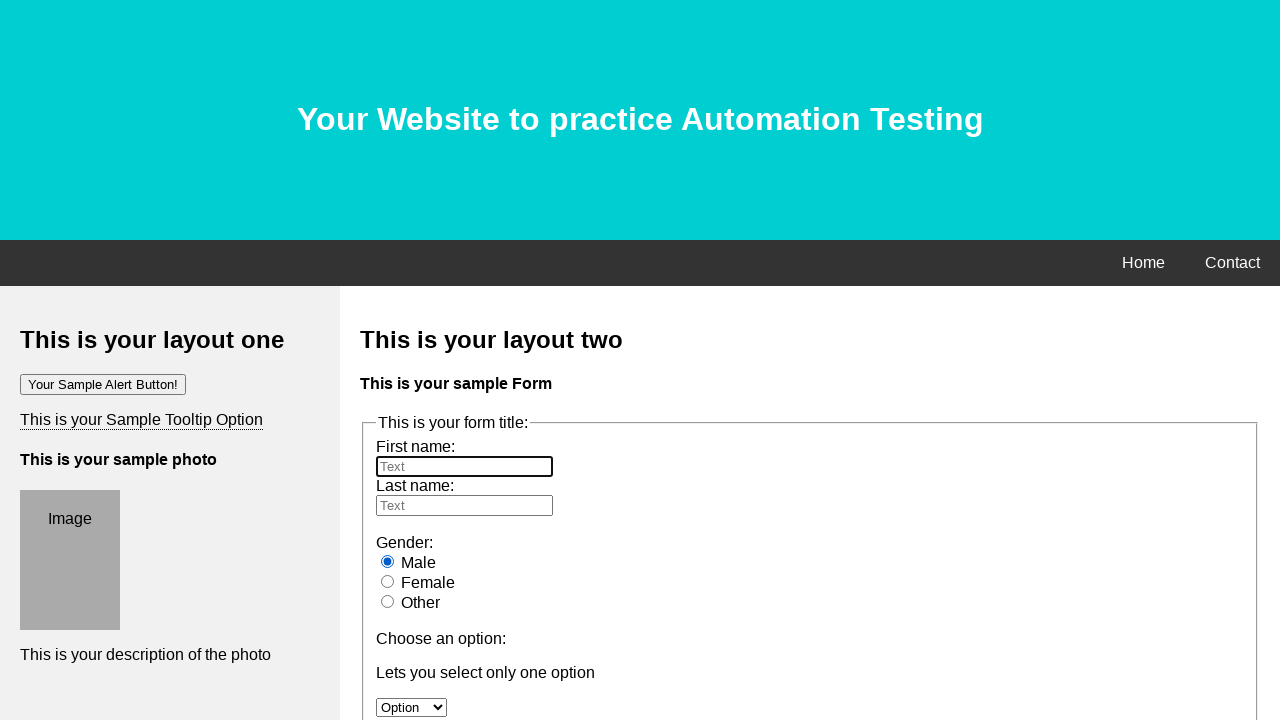

Evaluated marginTop CSS property of female label
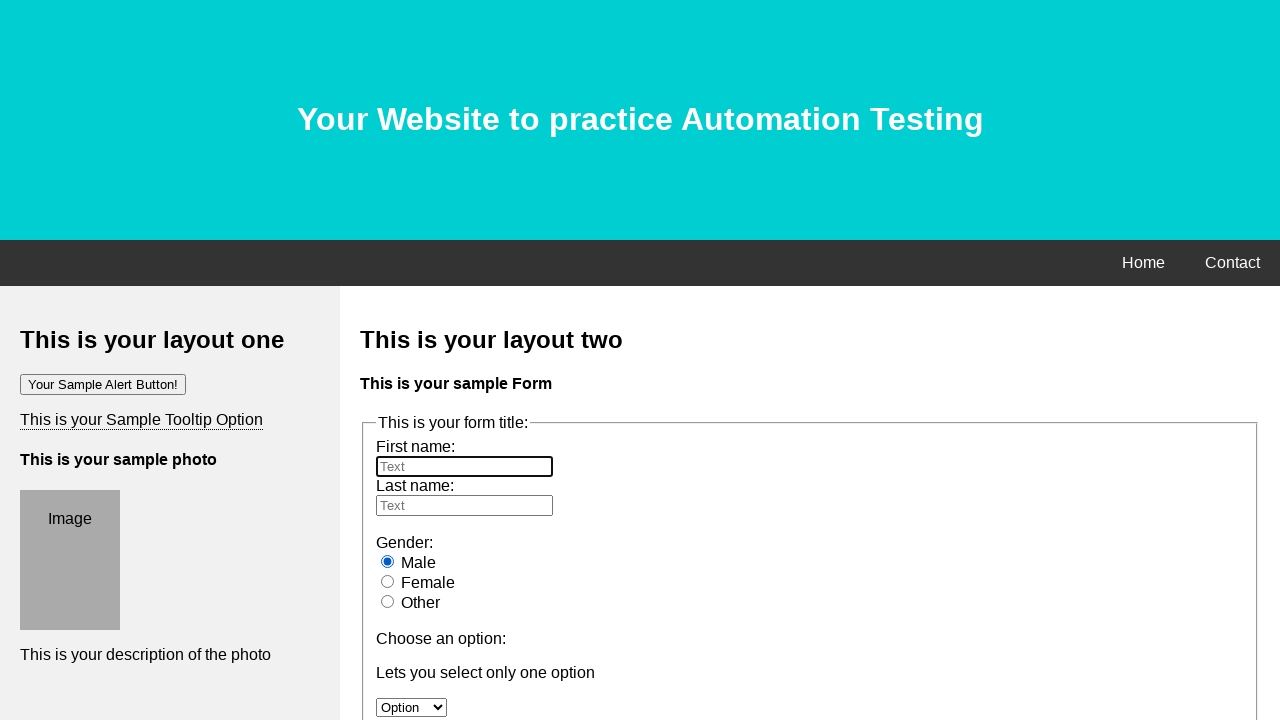

Evaluated padding CSS property of female label
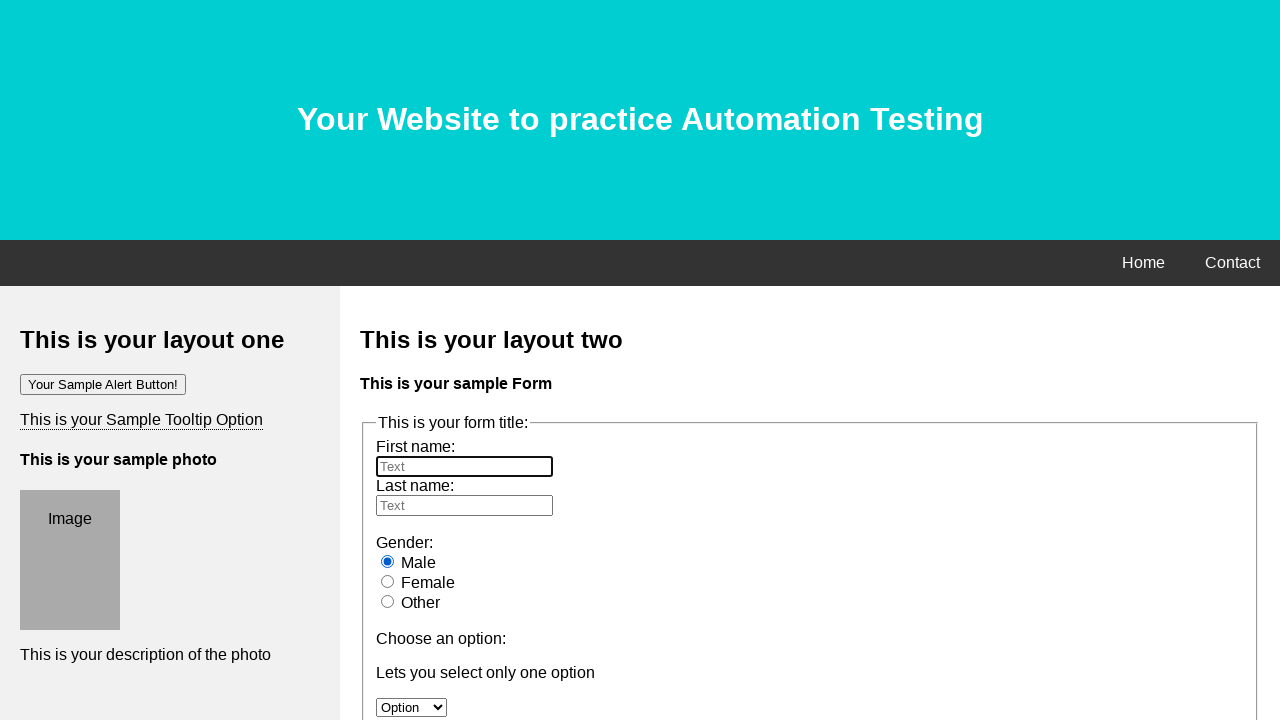

Retrieved text content from male label
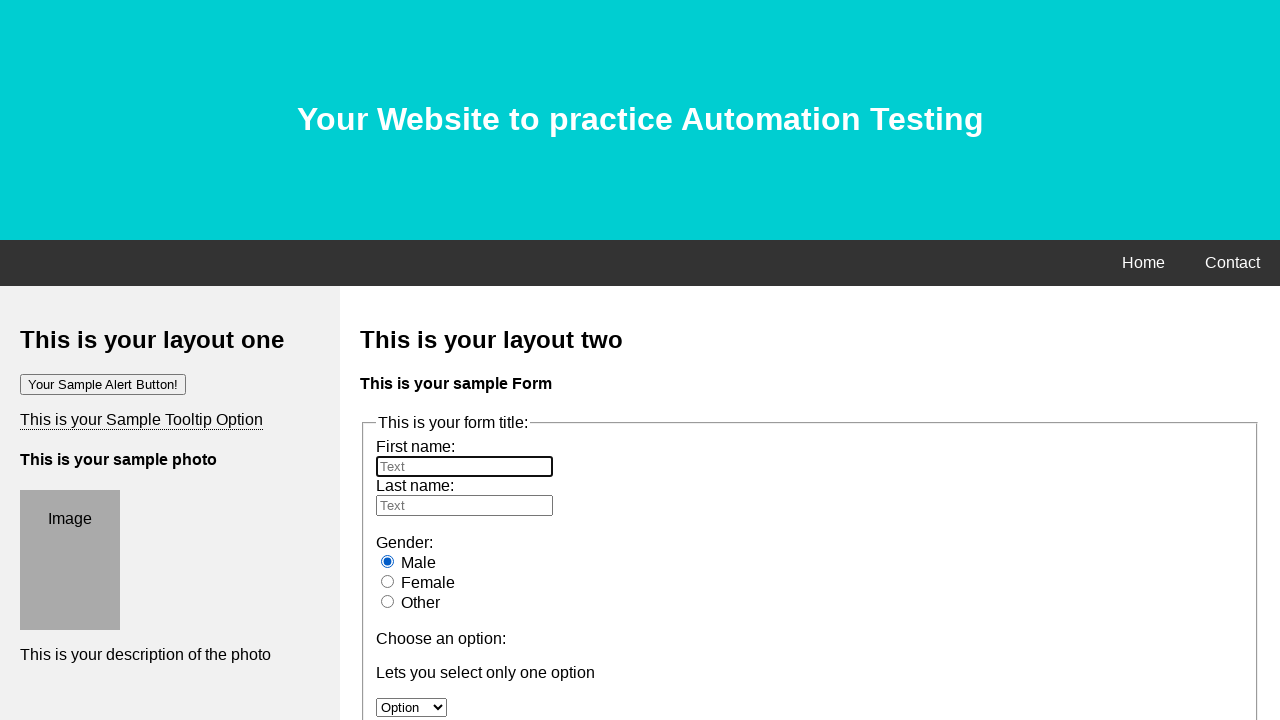

Checked if female label is visible
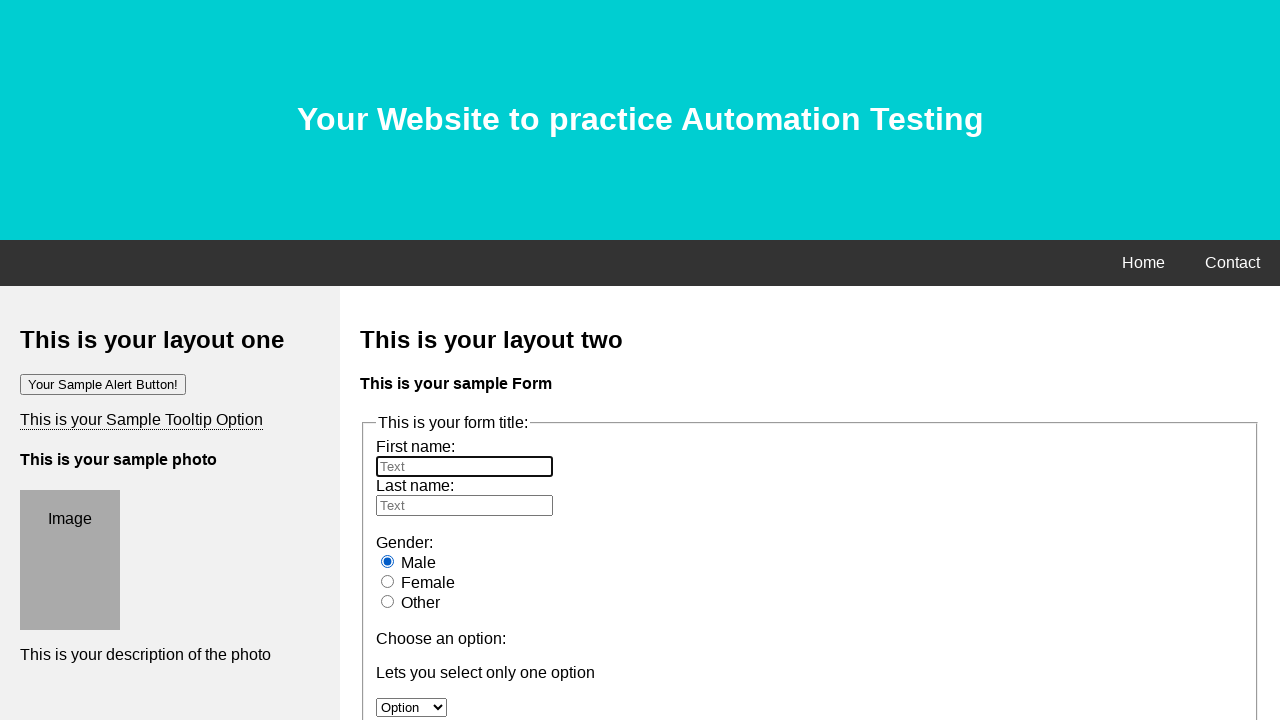

Navigated to second website (rahulshettyacademy.com/AutomationPractice/)
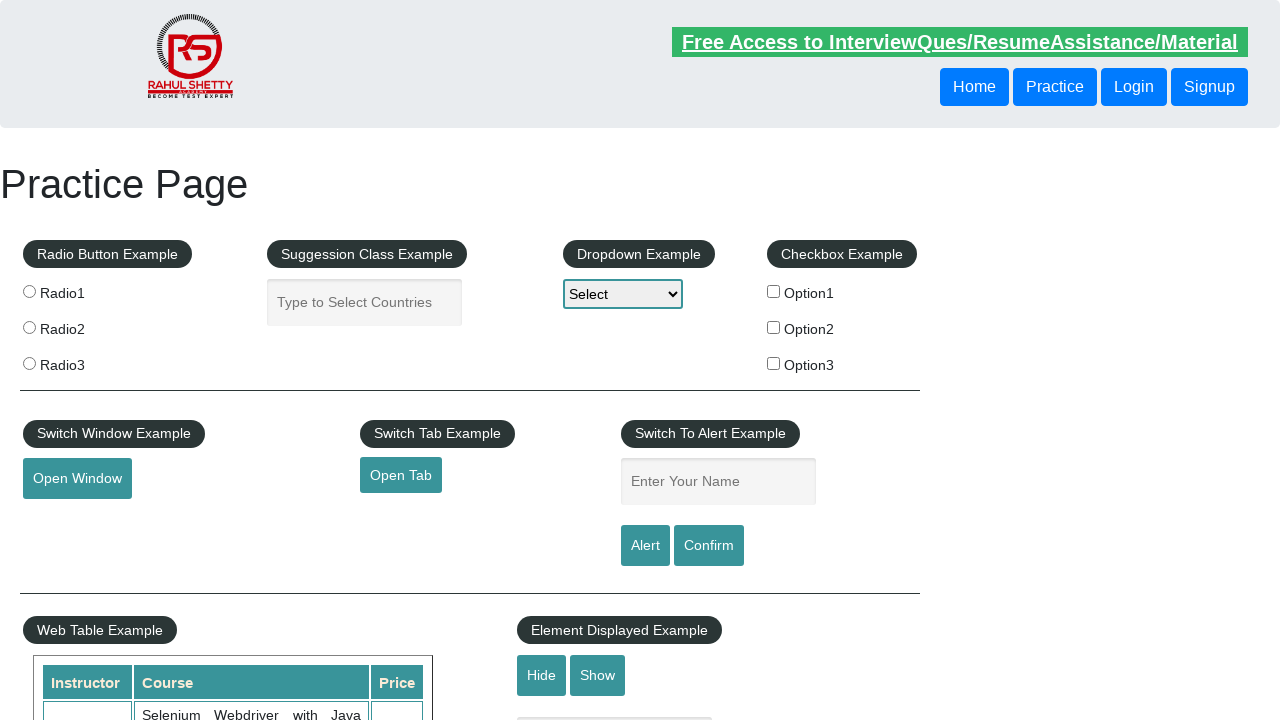

Checked visibility of text field before hiding
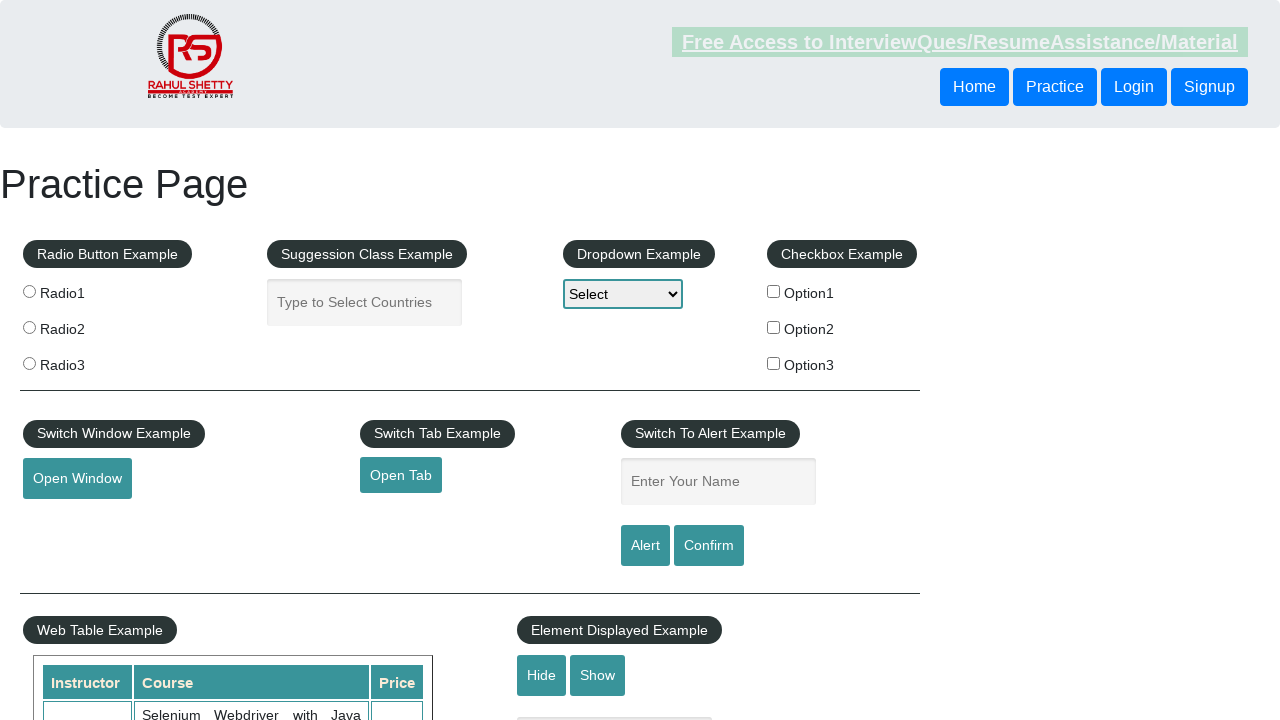

Clicked hide button at (542, 675) on input#hide-textbox
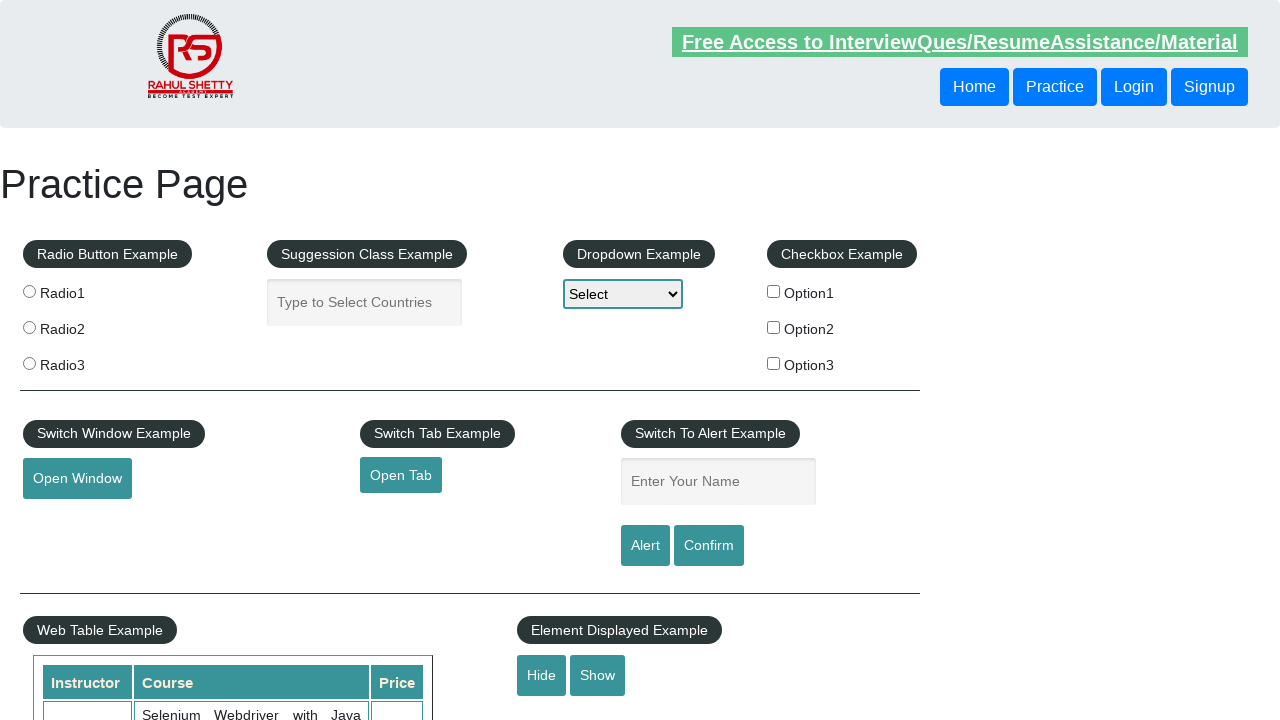

Checked visibility of text field after hiding
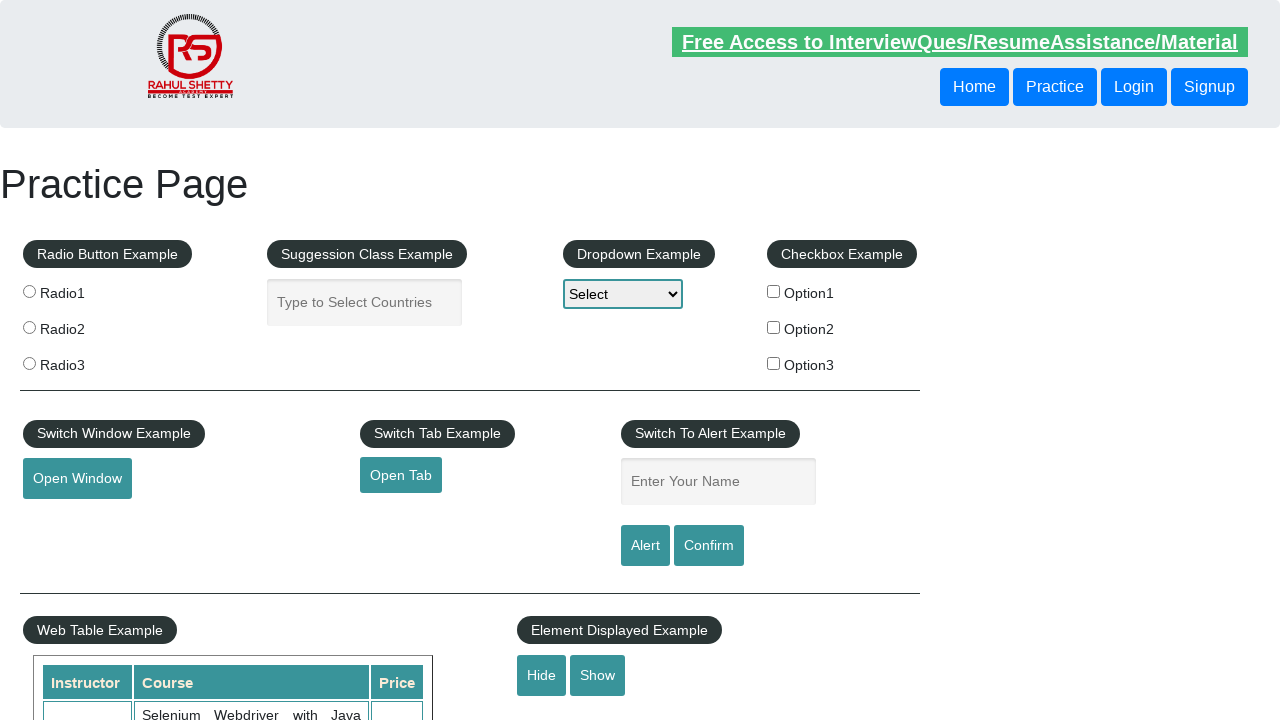

Checked if text field is enabled
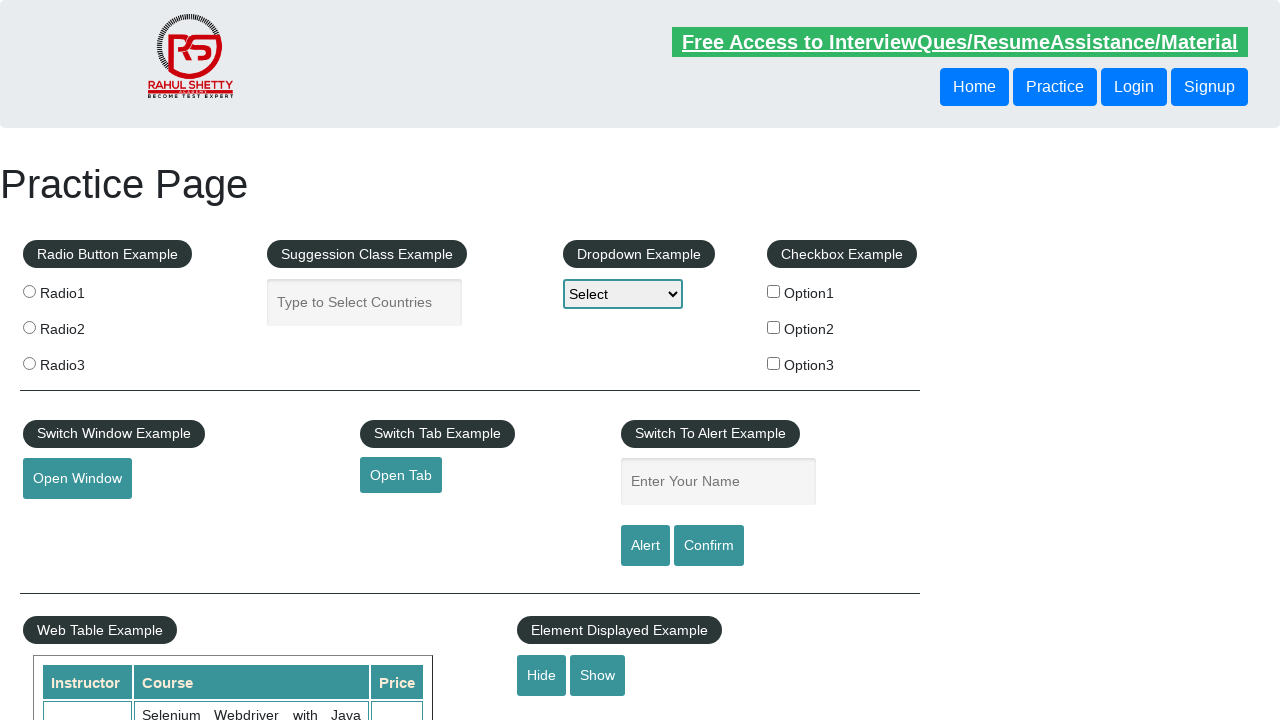

Checked if checkbox is selected before clicking
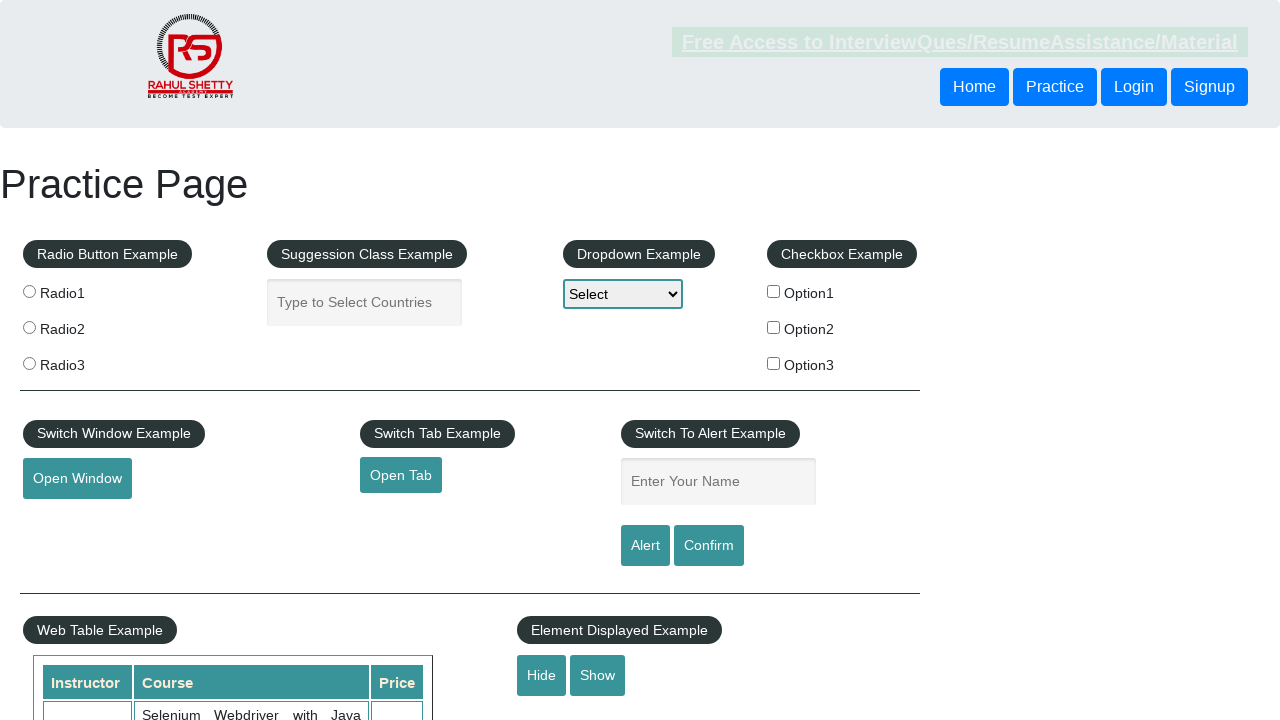

Clicked checkbox option 1 at (774, 291) on input#checkBoxOption1
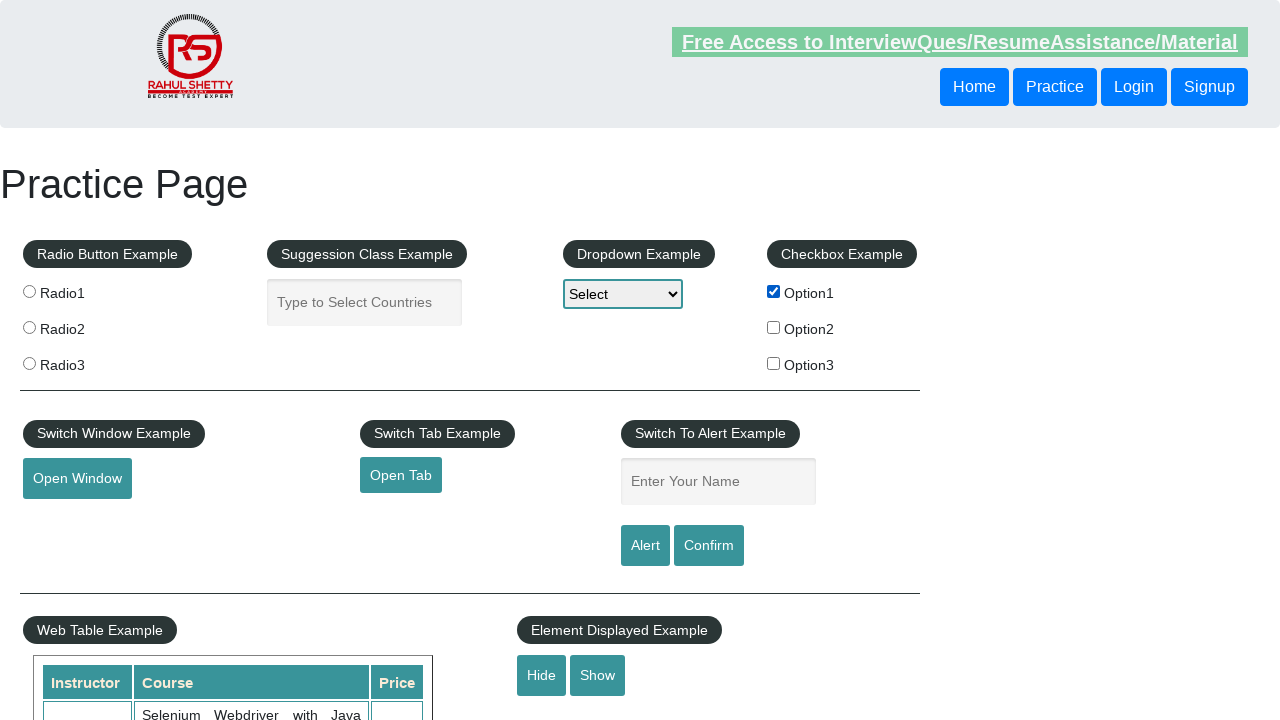

Checked if checkbox is selected after clicking
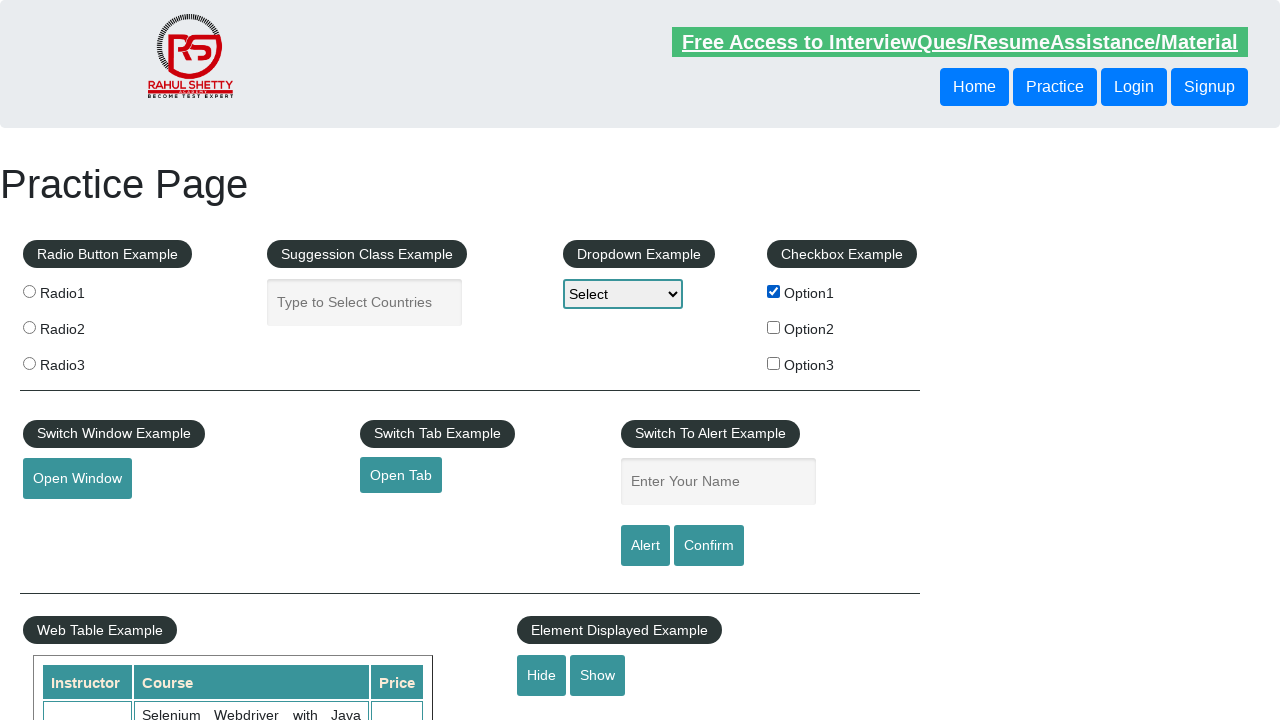

Waited 2 seconds before ending test
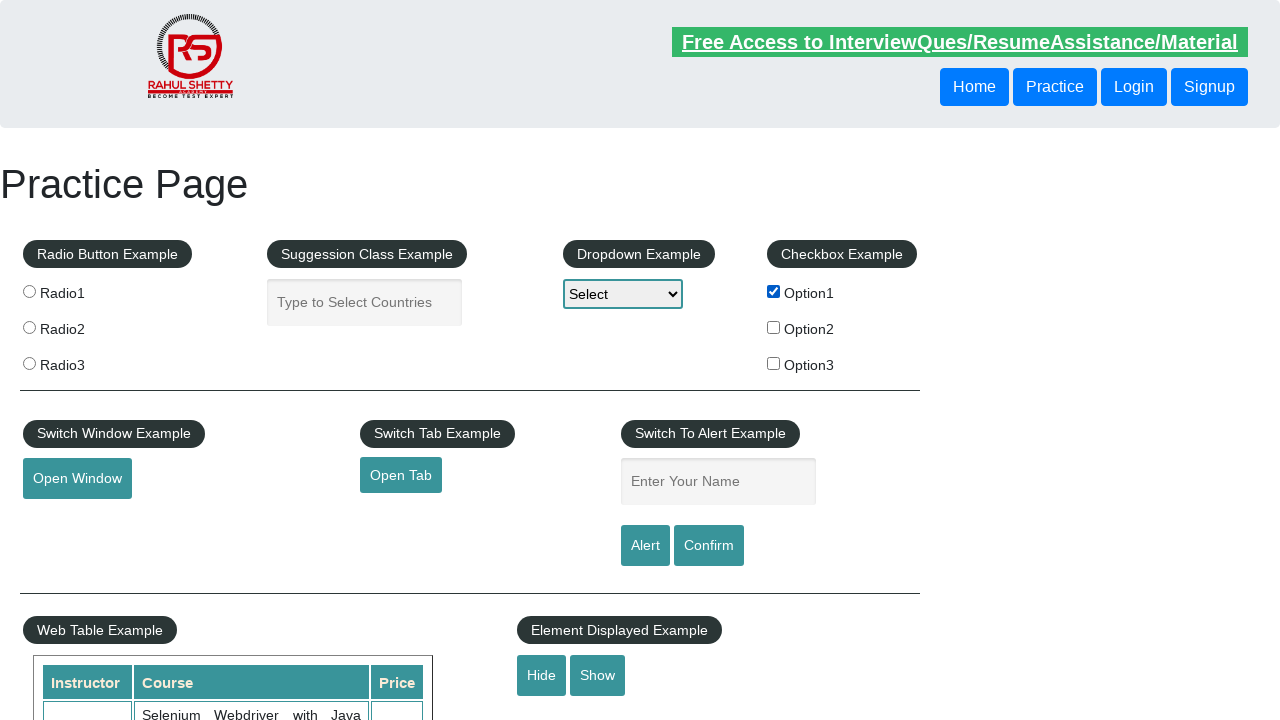

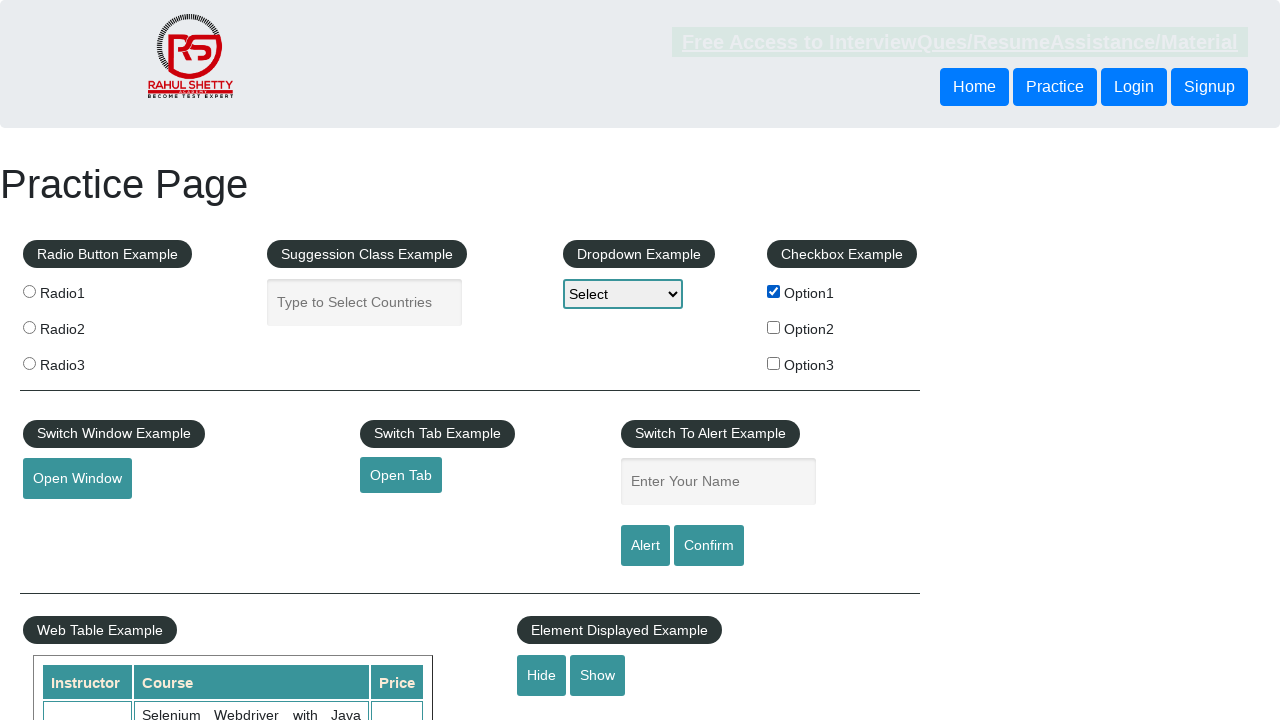